Tests calculator subtraction by entering two numbers, selecting subtraction operator, and verifying the result equals 0

Starting URL: https://juliemr.github.io/protractor-demo/

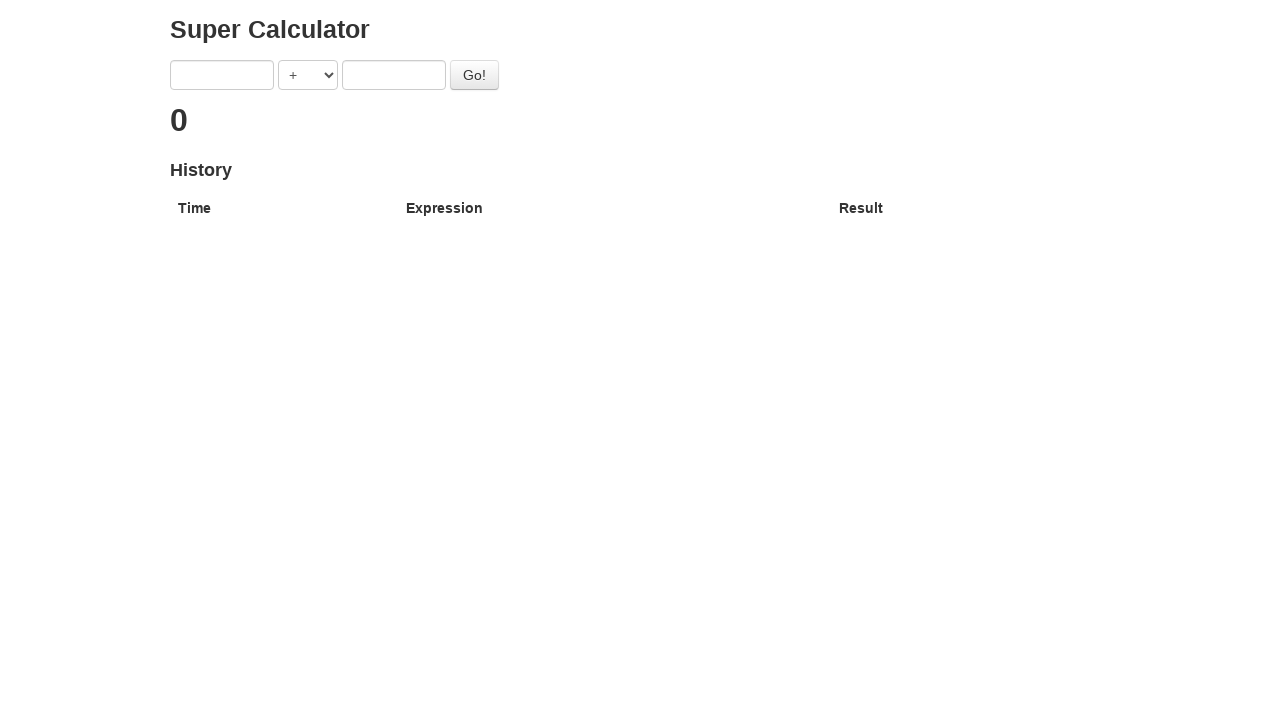

Entered first number '1' into the calculator on [ng-model=first]
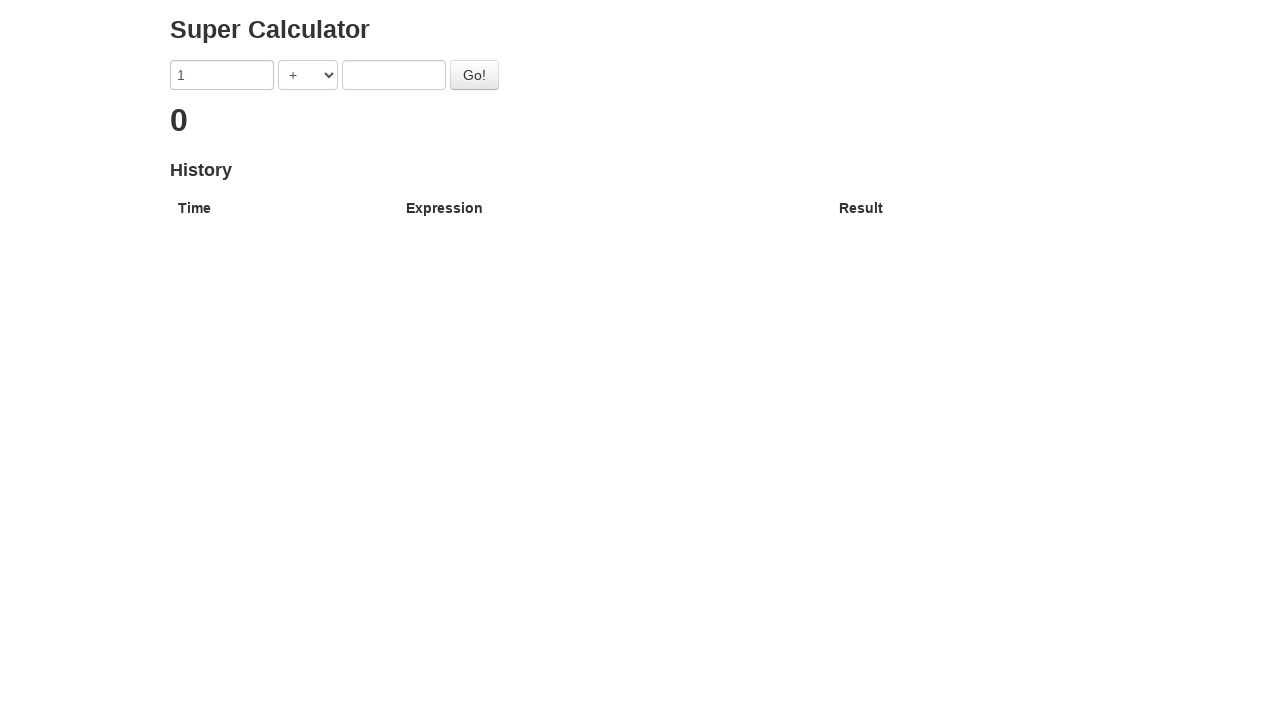

Entered second number '1' into the calculator on [ng-model=second]
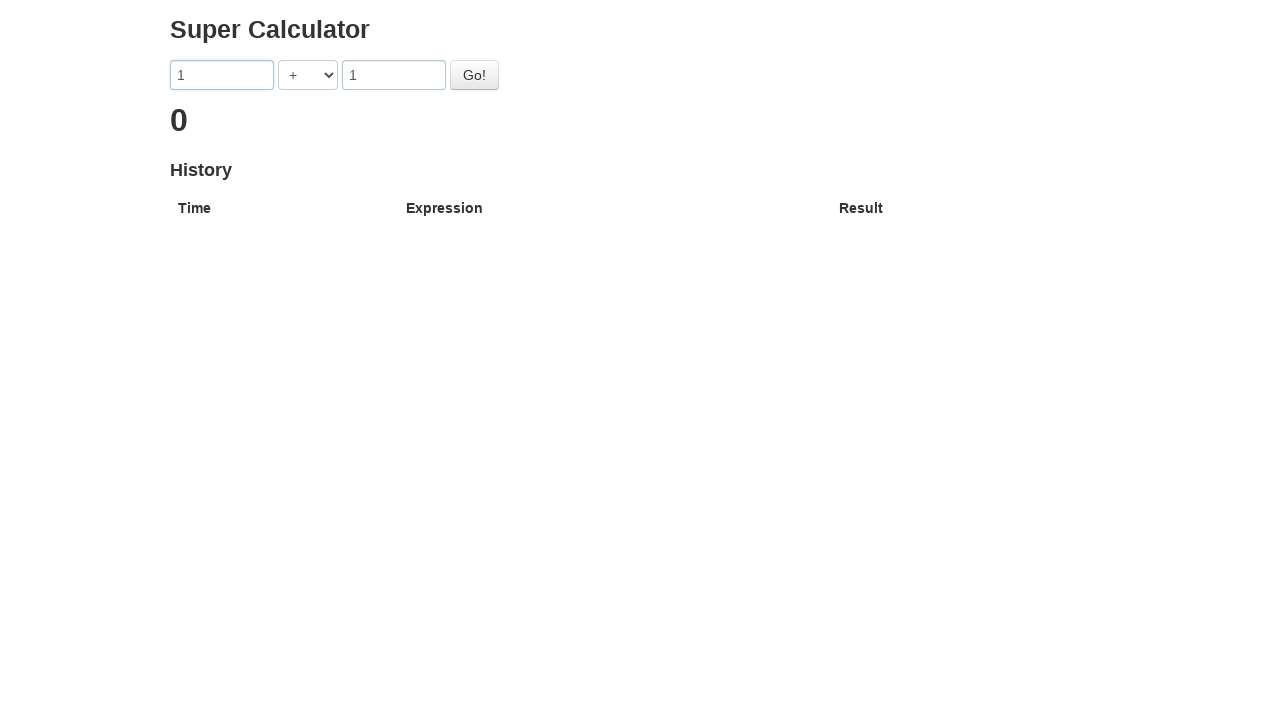

Selected subtraction operator from dropdown on [ng-model=operator]
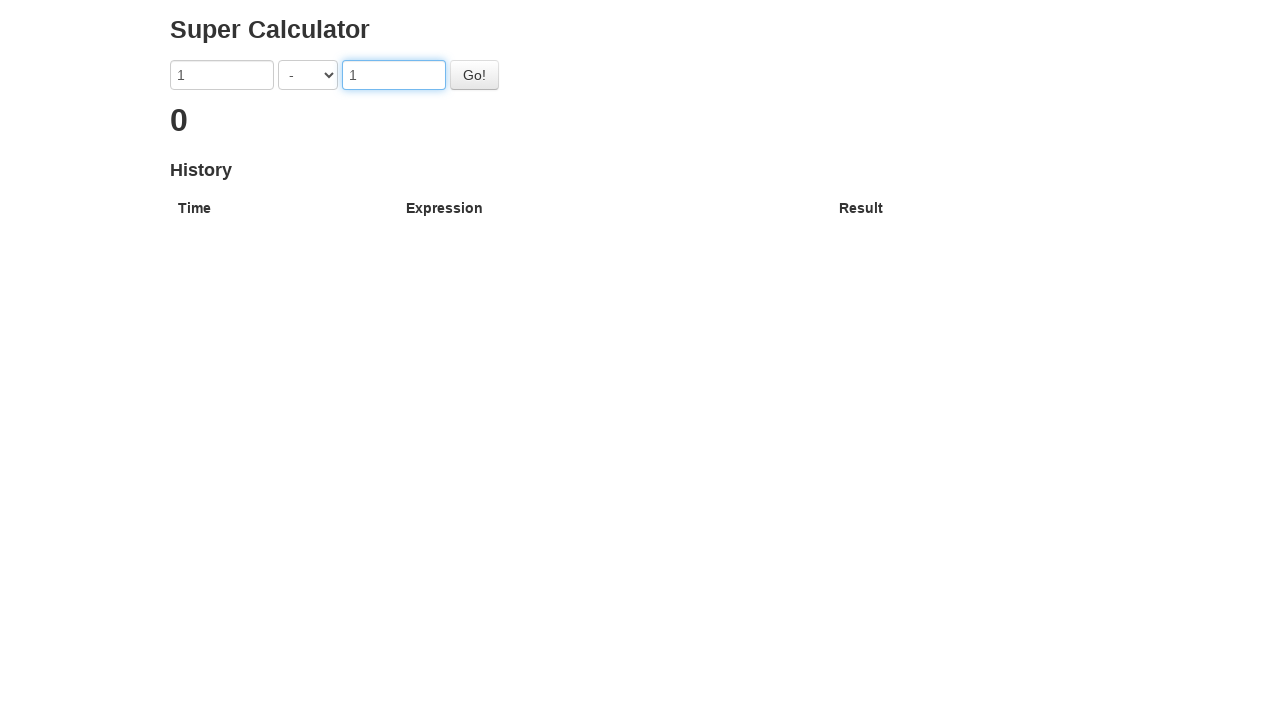

Clicked calculate button to perform subtraction at (474, 75) on #gobutton
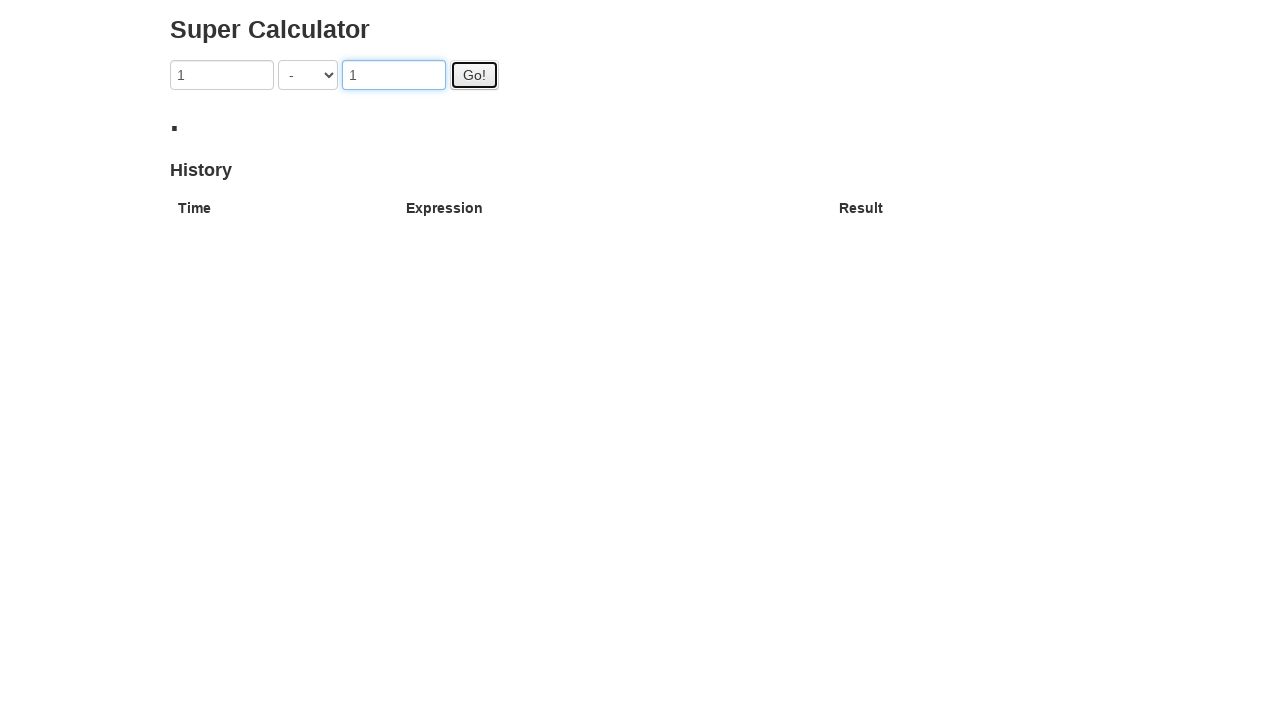

Result element appeared on page showing subtraction result equals 0
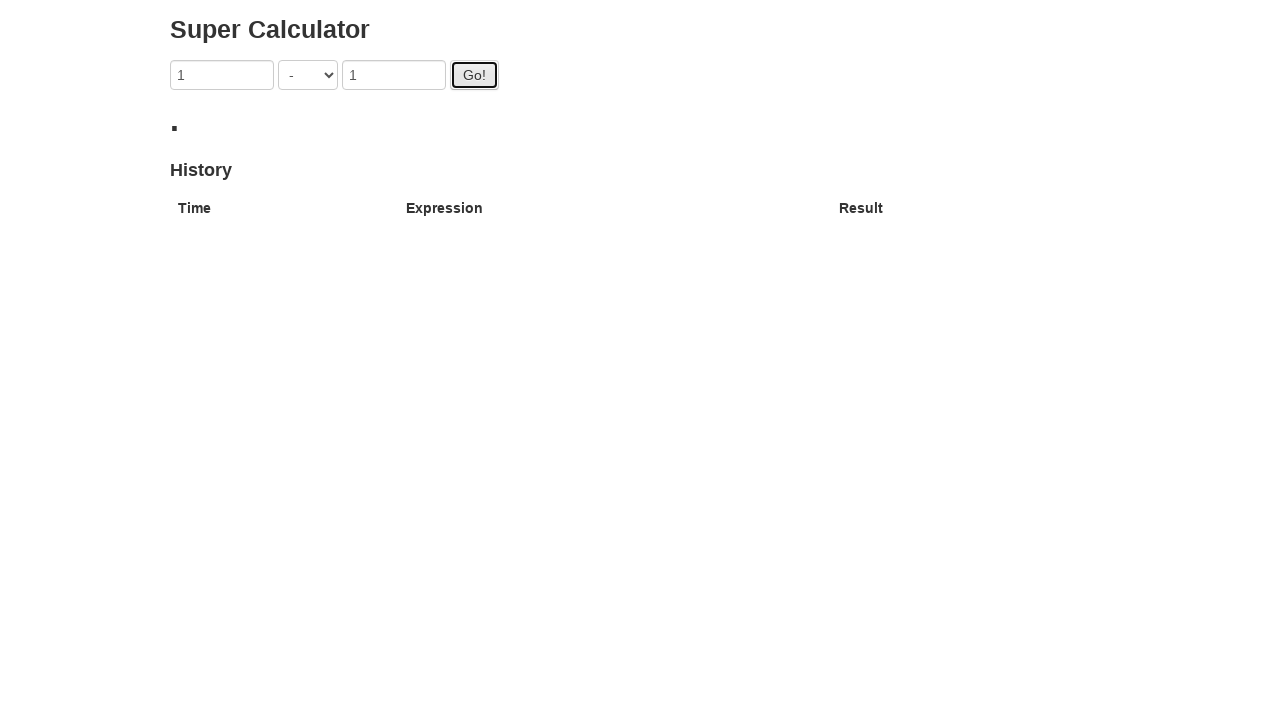

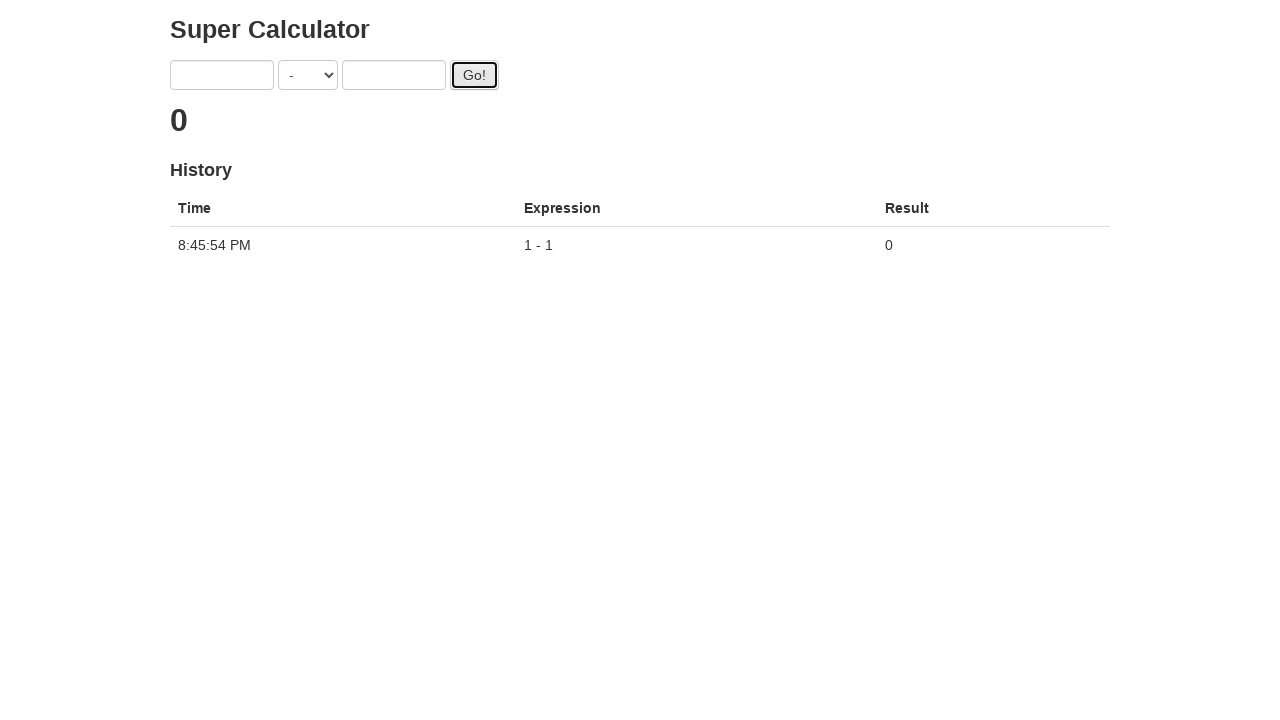